Tests dynamic checkbox interaction by clicking a checkbox twice to toggle its selected state on and off

Starting URL: https://training-support.net/webelements/dynamic-controls

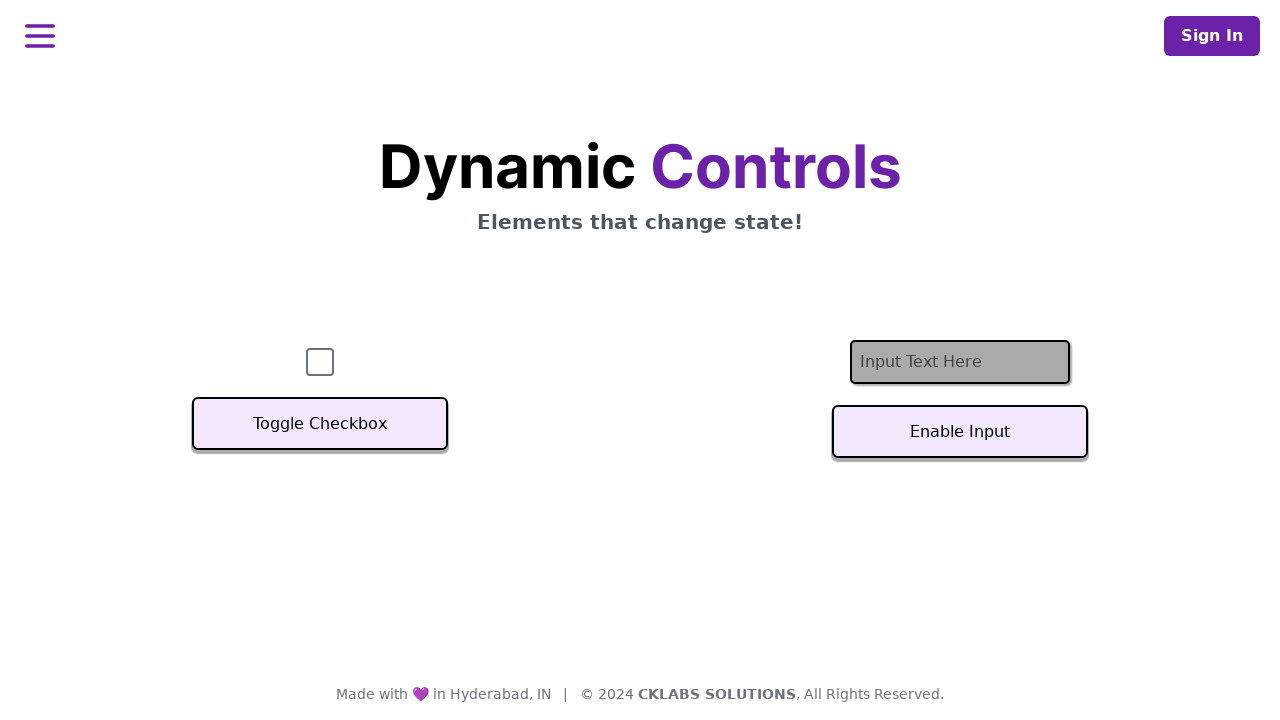

Navigated to dynamic controls page
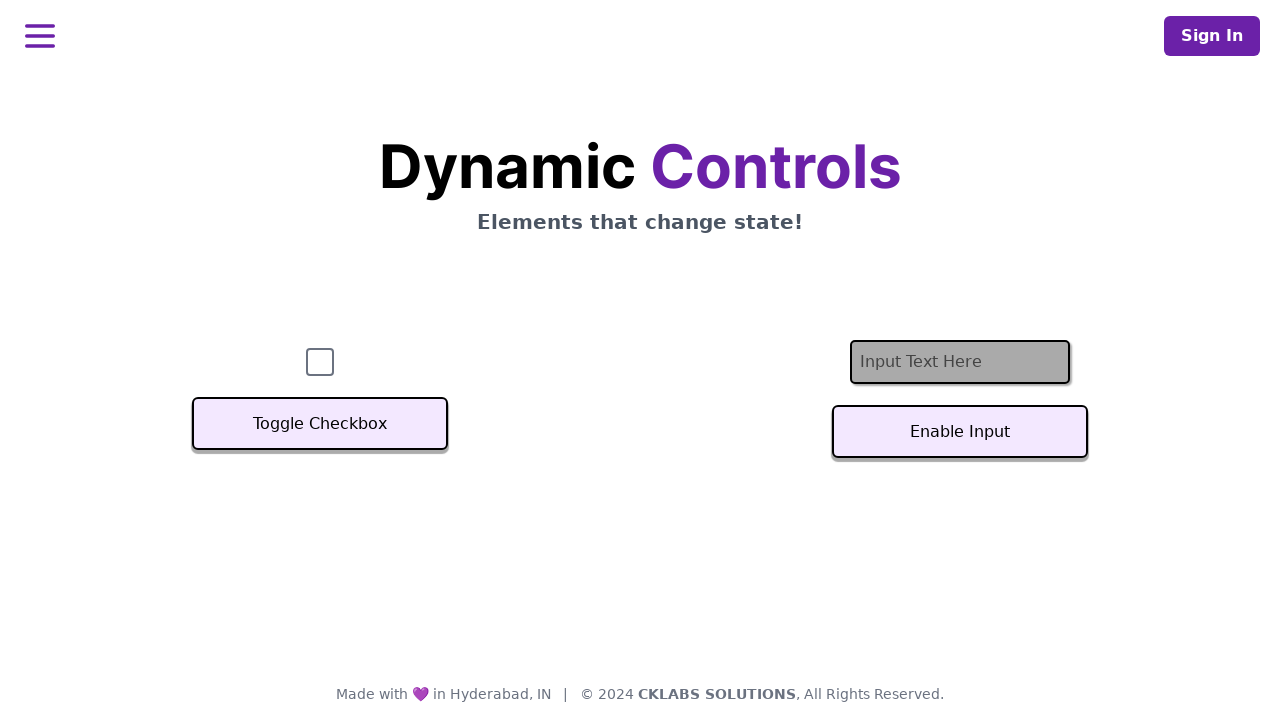

Clicked checkbox to select it at (320, 362) on #checkbox
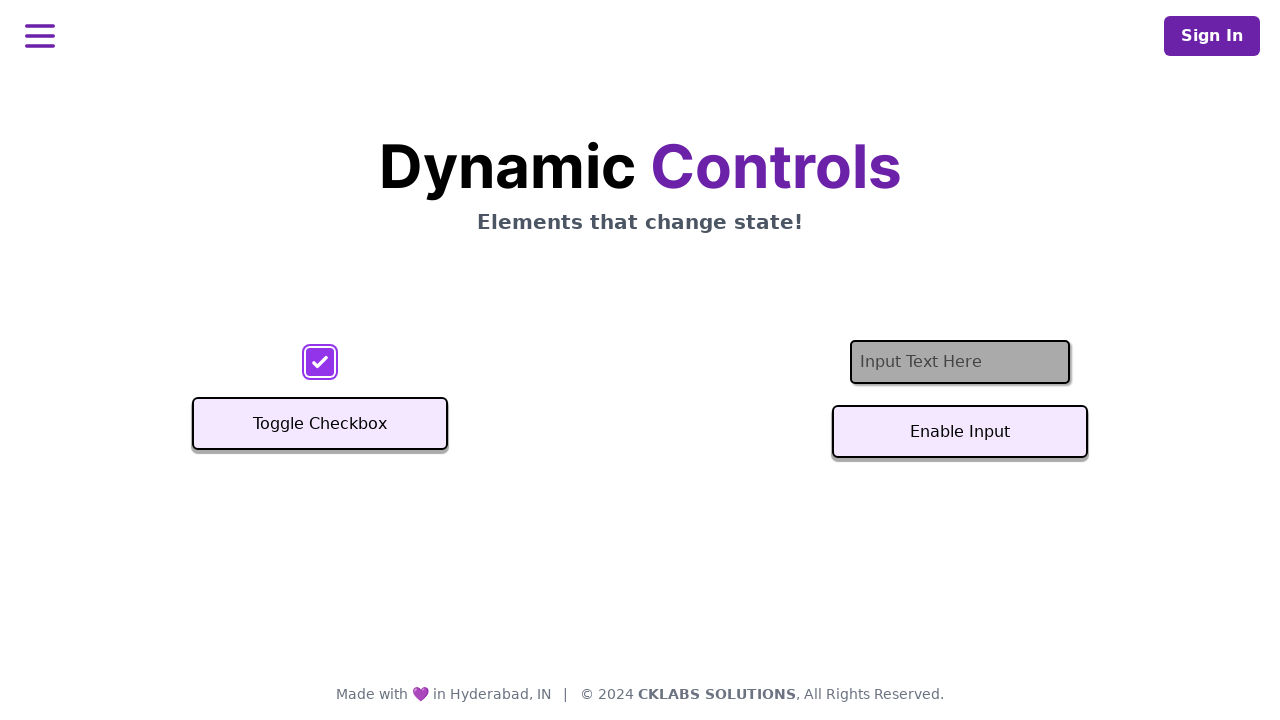

Clicked checkbox again to deselect it at (320, 362) on #checkbox
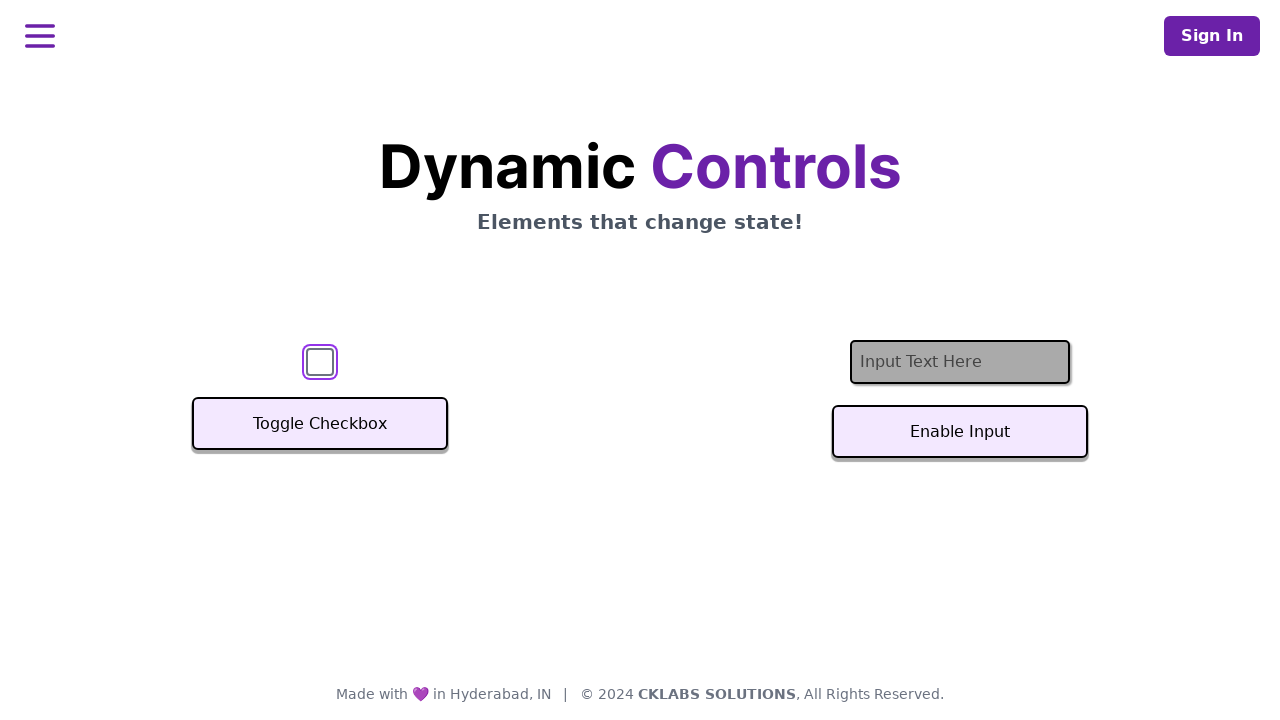

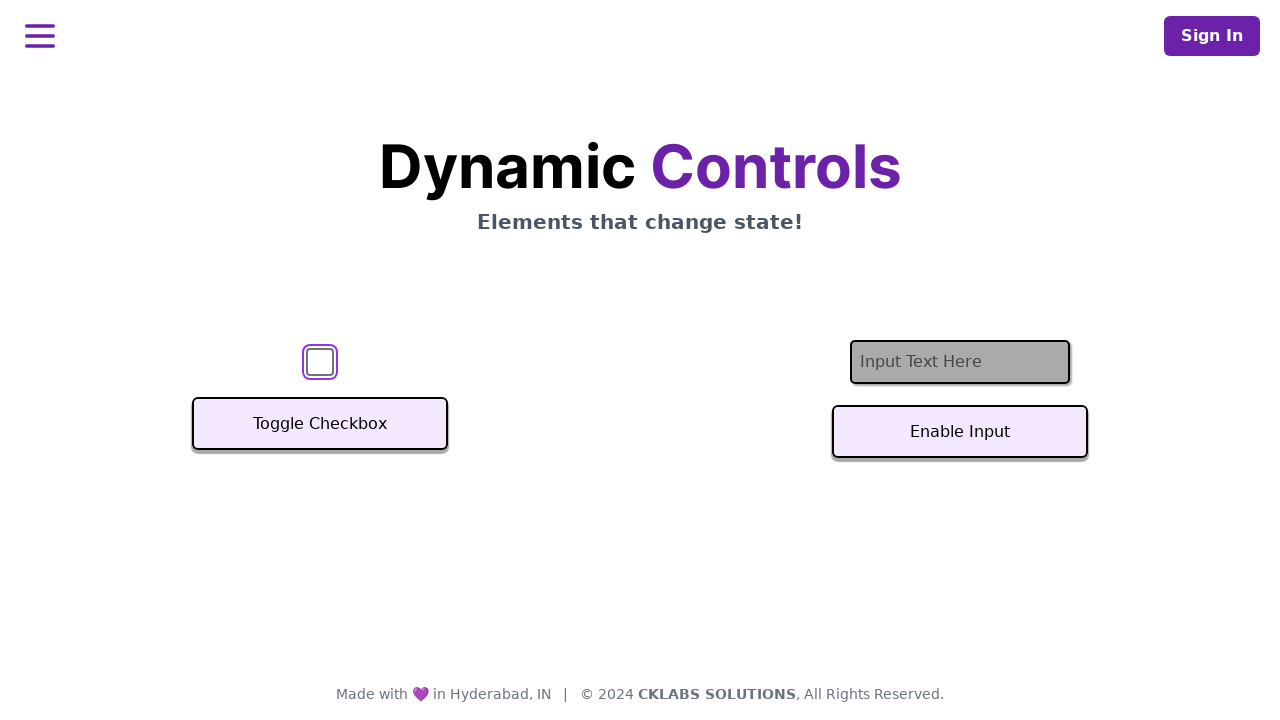